Tests the search functionality on ss.lv by entering a keyword "car", selecting section, deal type, city/region, and period from dropdowns, then submitting the search.

Starting URL: https://www.ss.lv/lv/search/

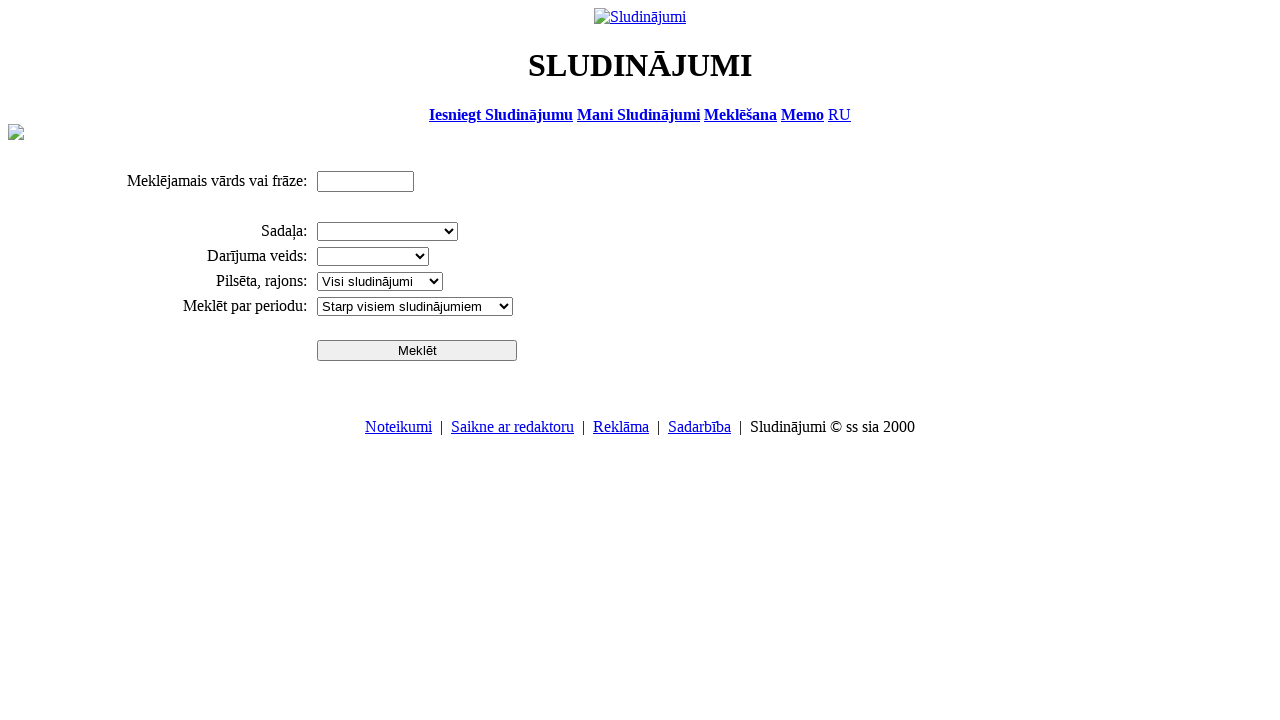

Filled search keyword field with 'car' on input[name='txt']
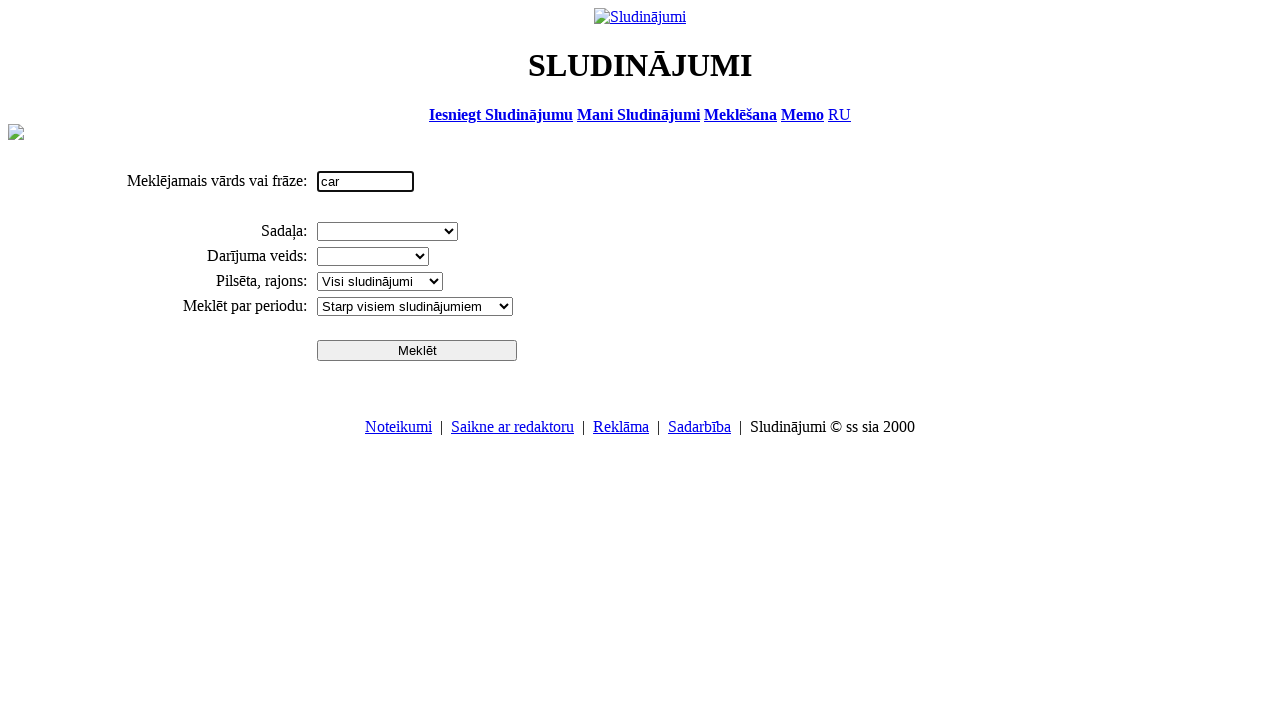

Selected 'Transports' from section dropdown on select[name='cid_0']
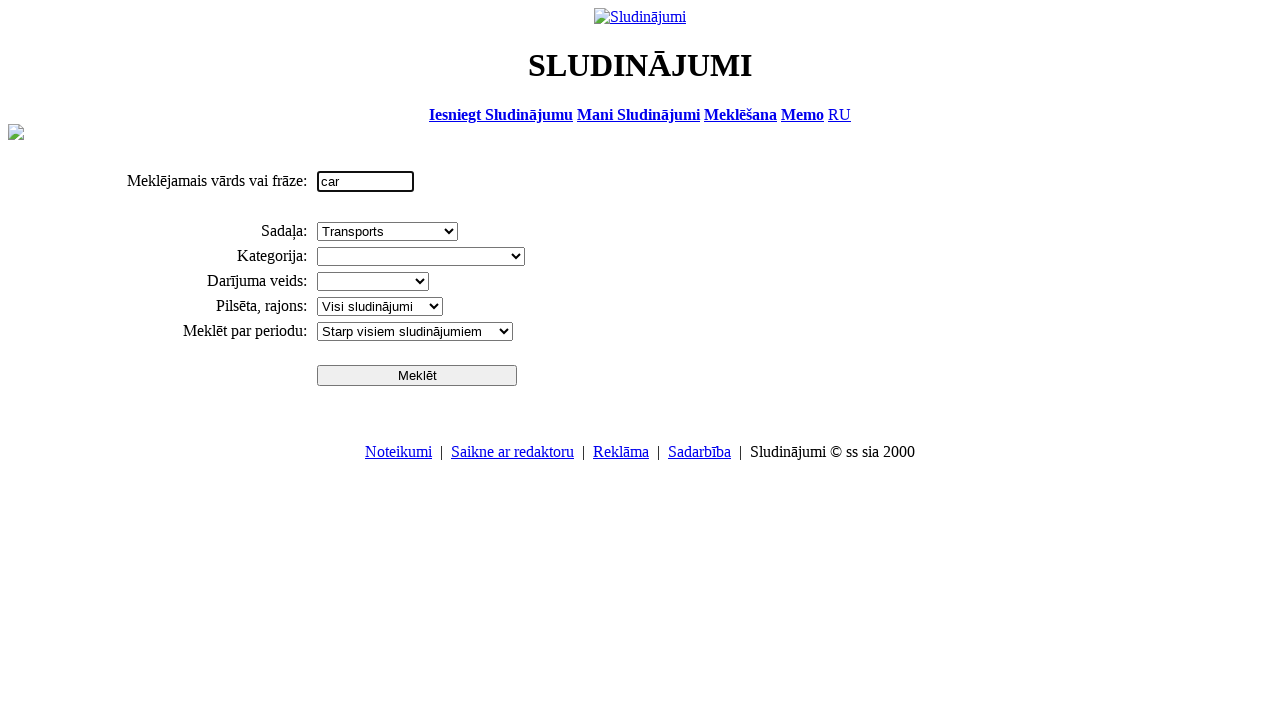

Selected 'Pārdod' from deal type dropdown on select[name='sid']
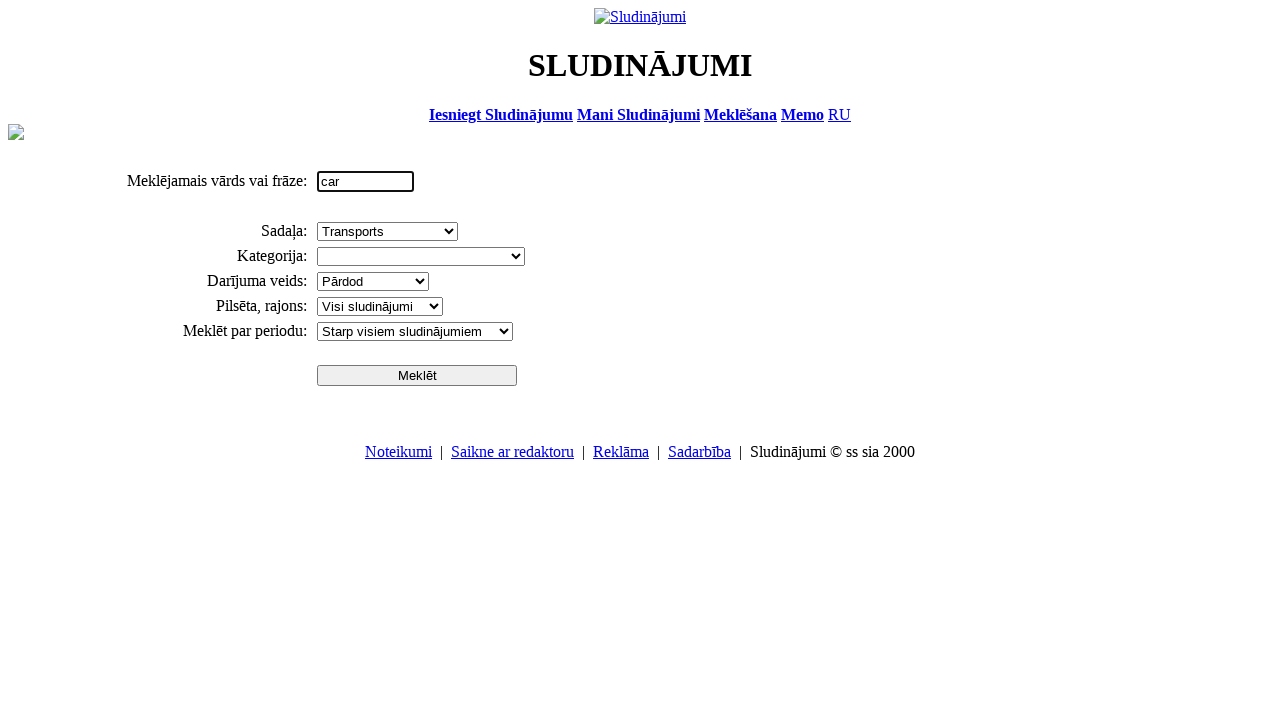

Selected 'Rīga' from city/region dropdown on select[name='search_region']
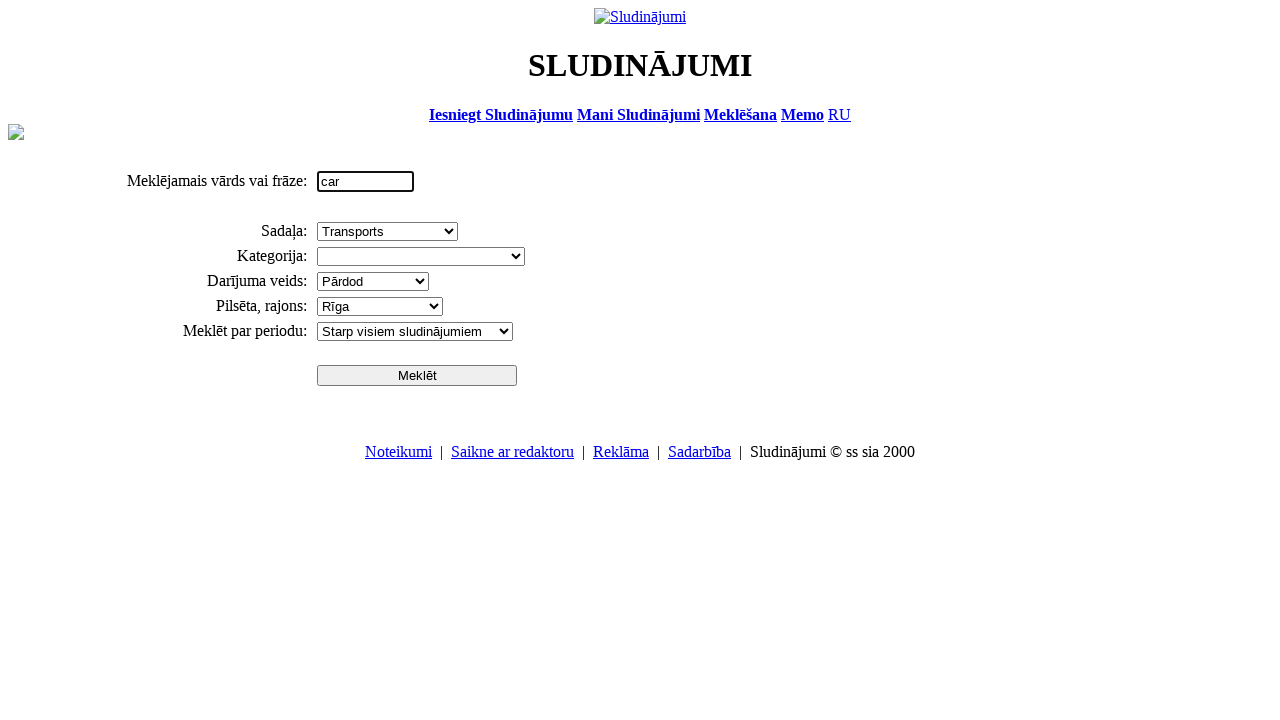

Selected 'Pēdējās 3 dienās' from period dropdown on select[name='pr']
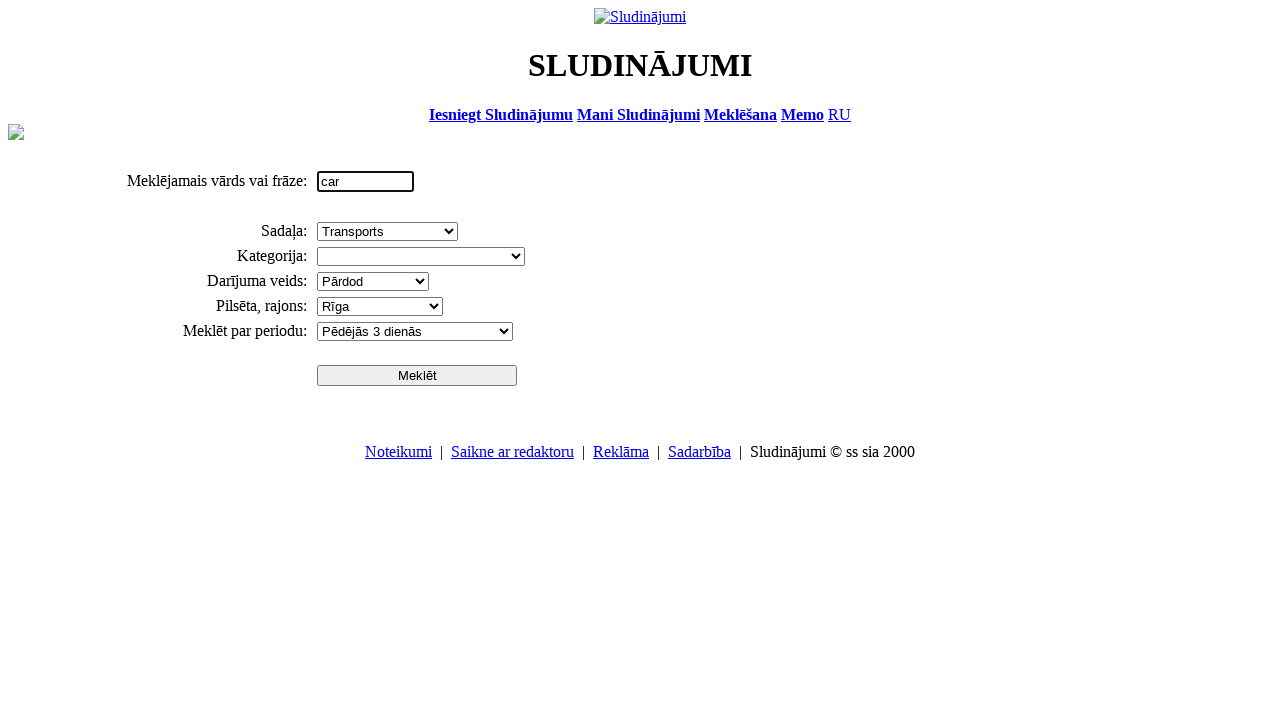

Clicked search button to submit the search at (417, 375) on input[name='btn']
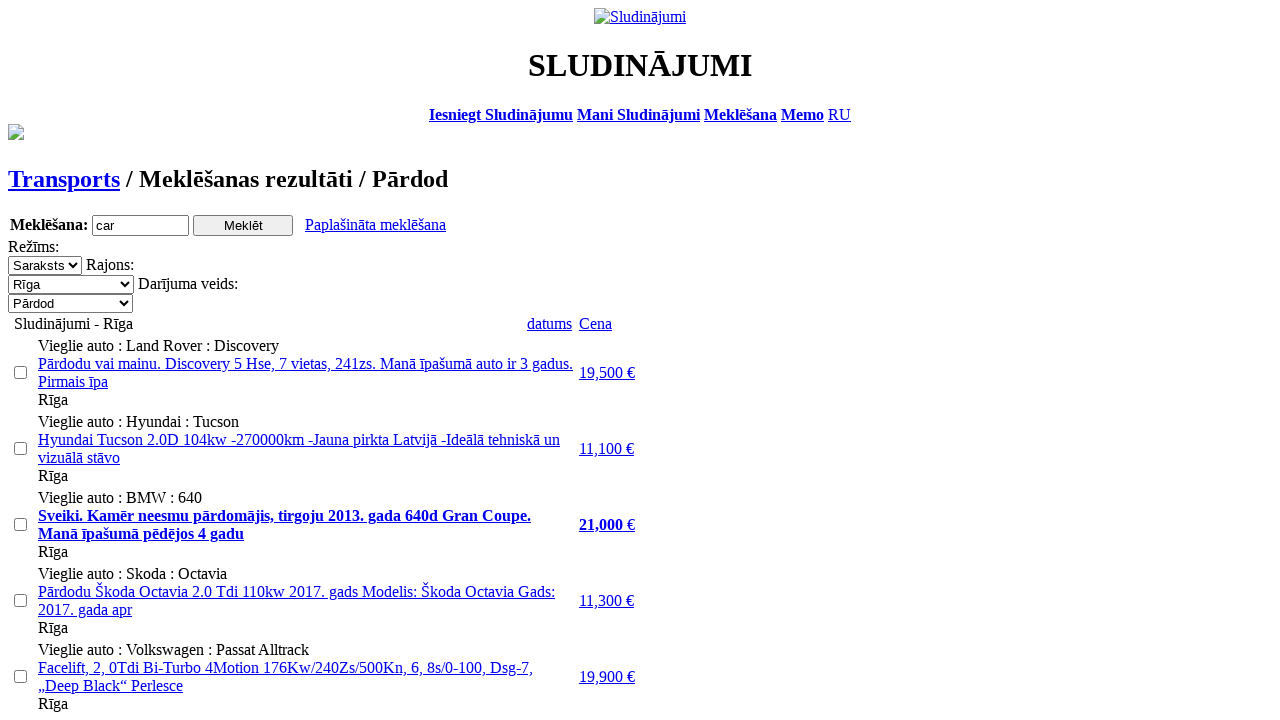

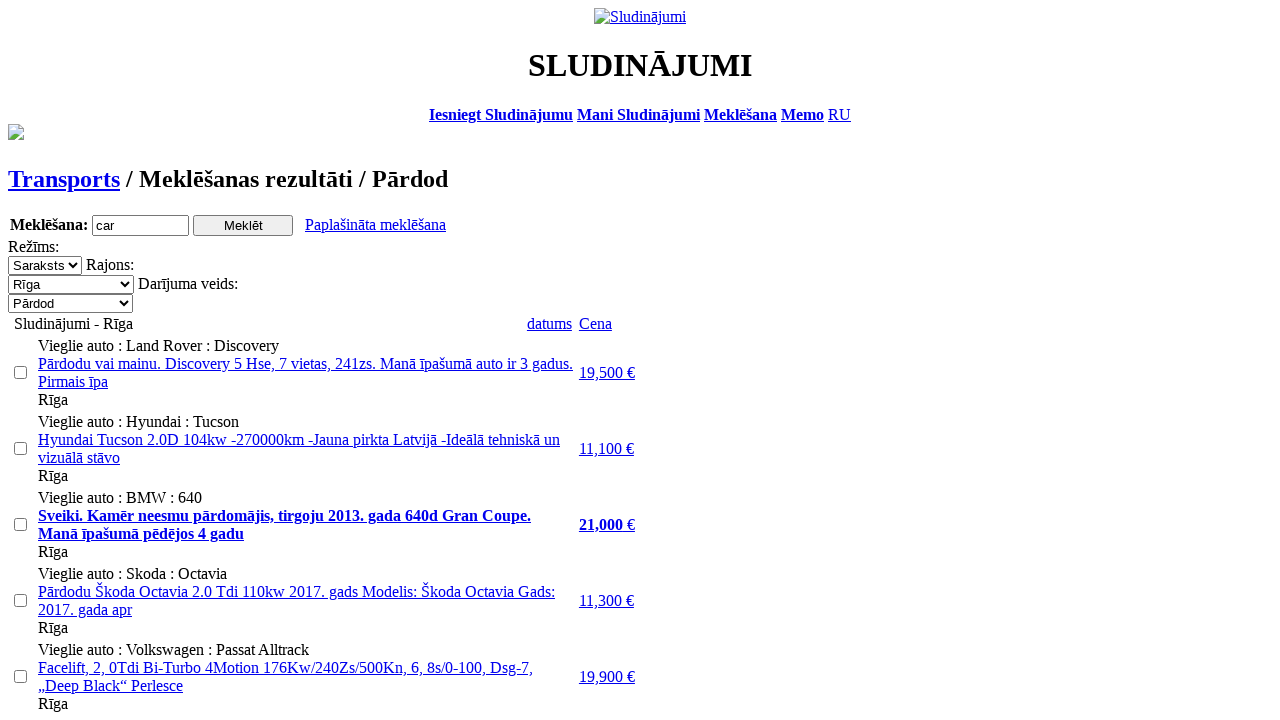